Tests prompt alert handling by clicking a button that triggers a prompt dialog and accepting it with input

Starting URL: https://www.hyrtutorials.com/p/alertsdemo.html

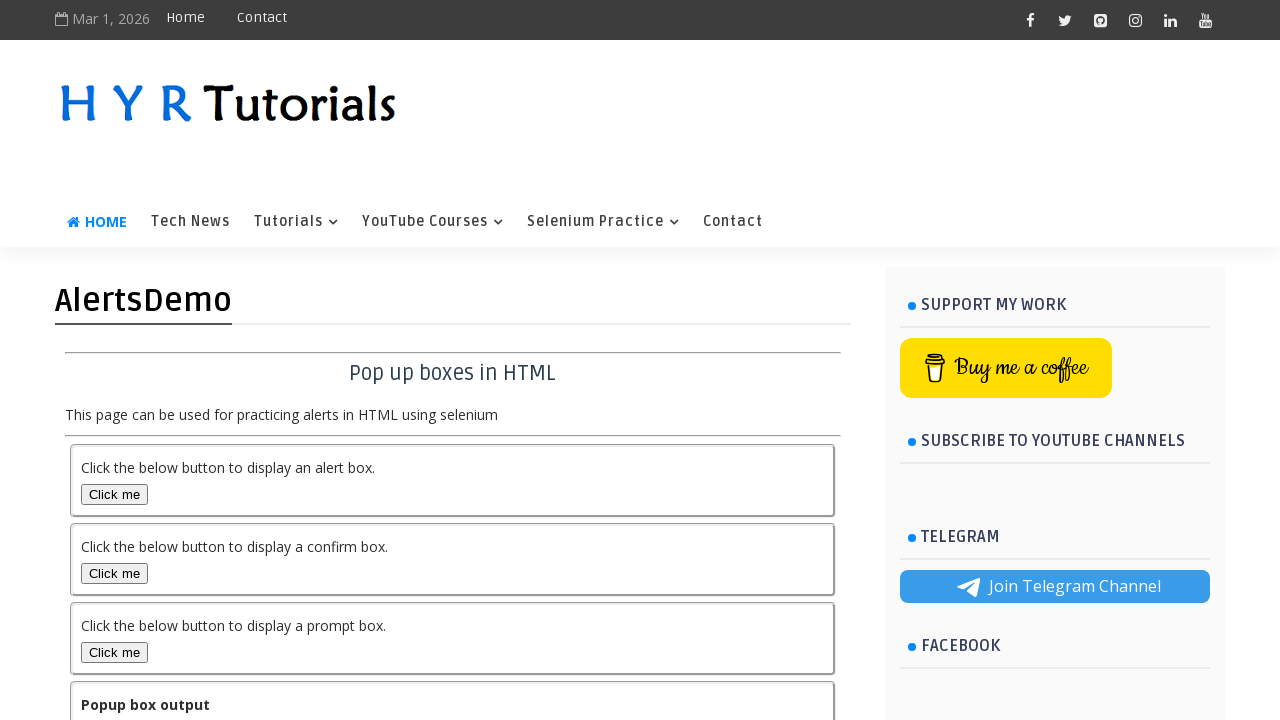

Set up dialog handler to accept prompt with 'Test User Input'
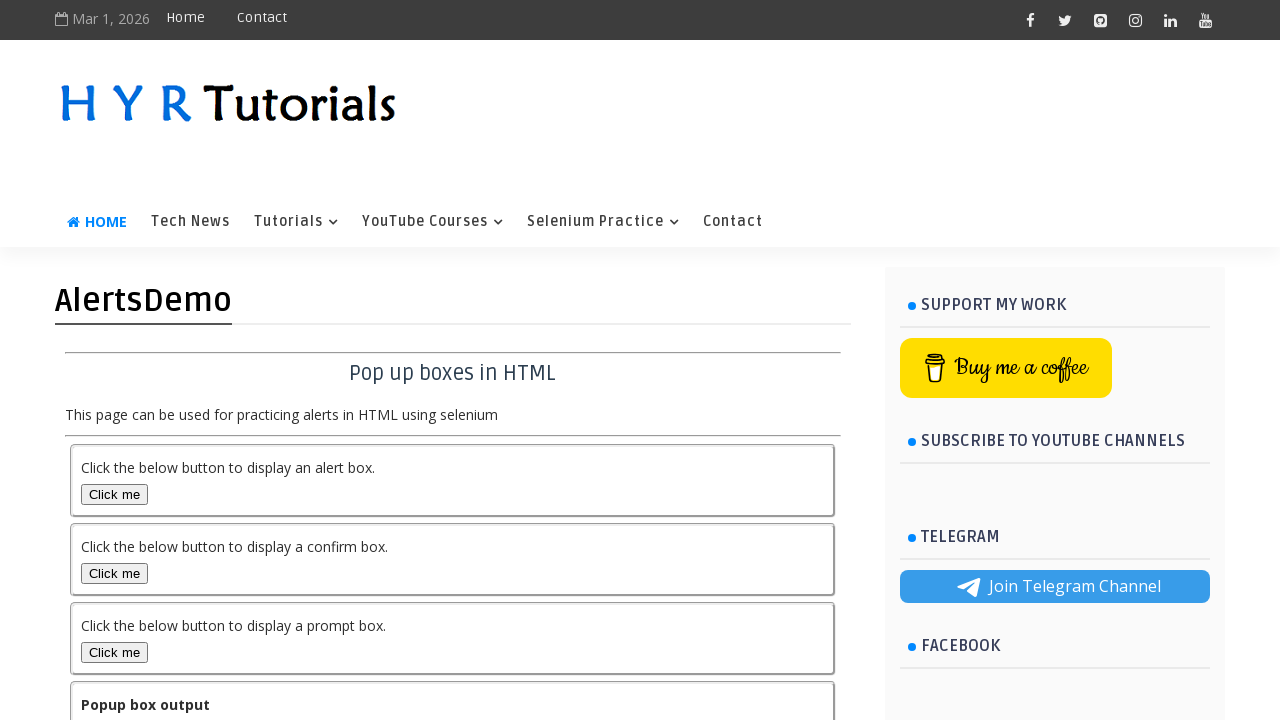

Clicked prompt alert button to trigger dialog at (114, 652) on button#promptBox
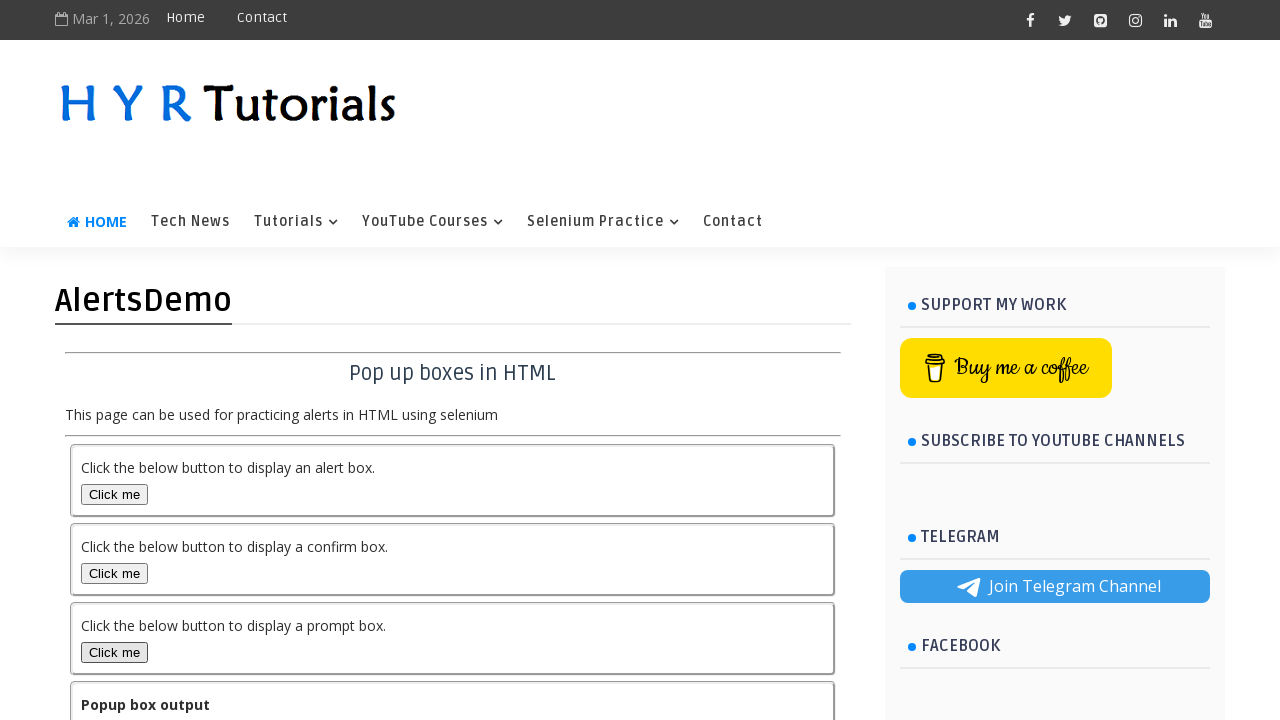

Waited for dialog to be processed
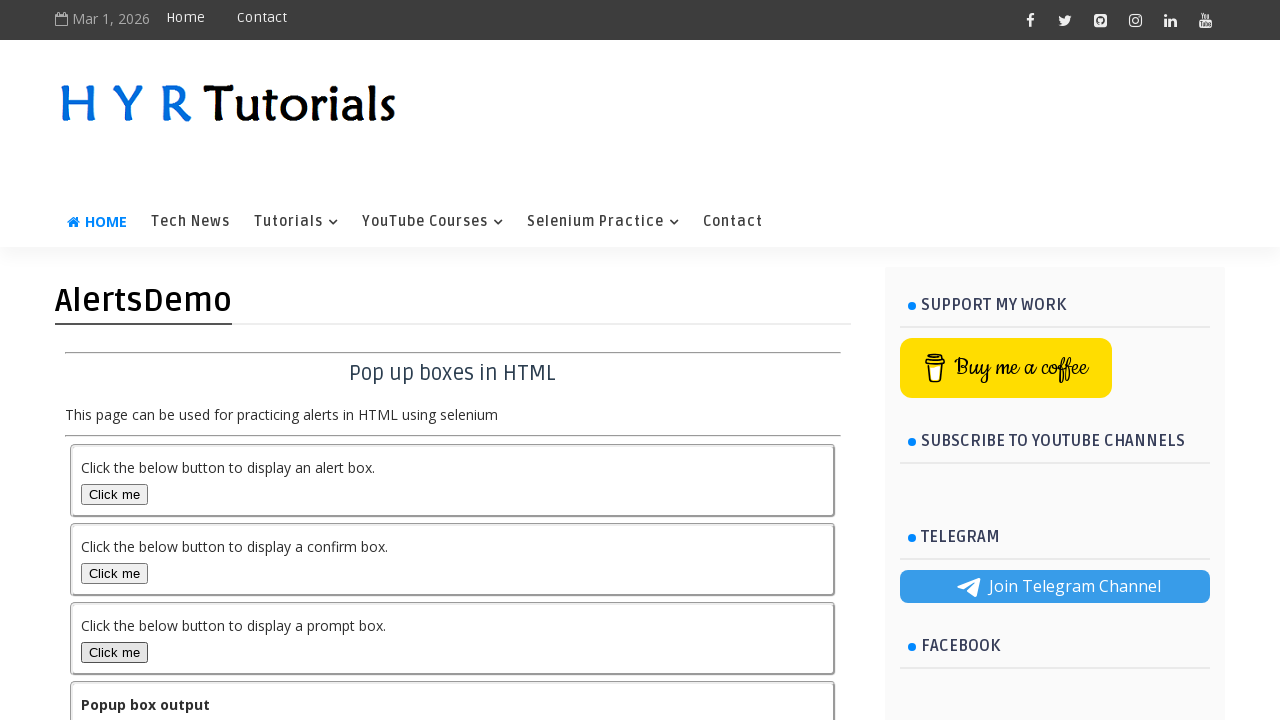

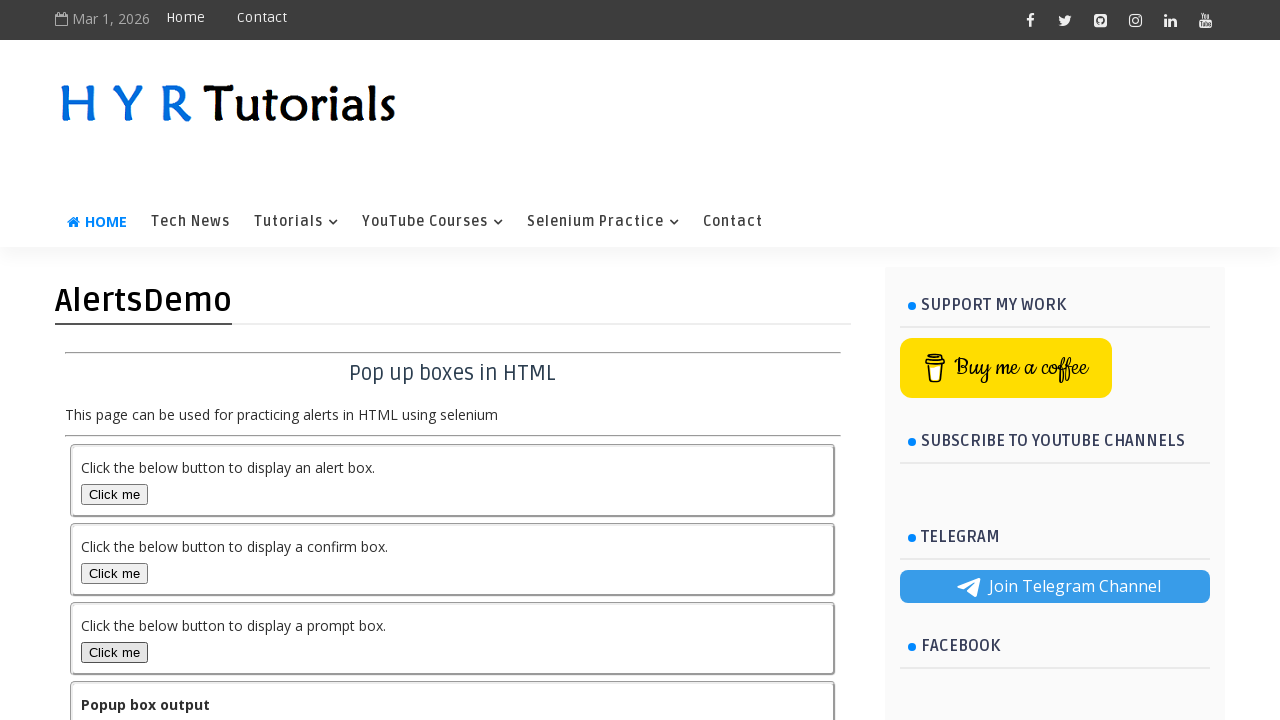